Tests dynamic loading page with static wait by clicking start button and verifying the "Hello World!" text appears

Starting URL: https://automationfc.github.io/dynamic-loading/

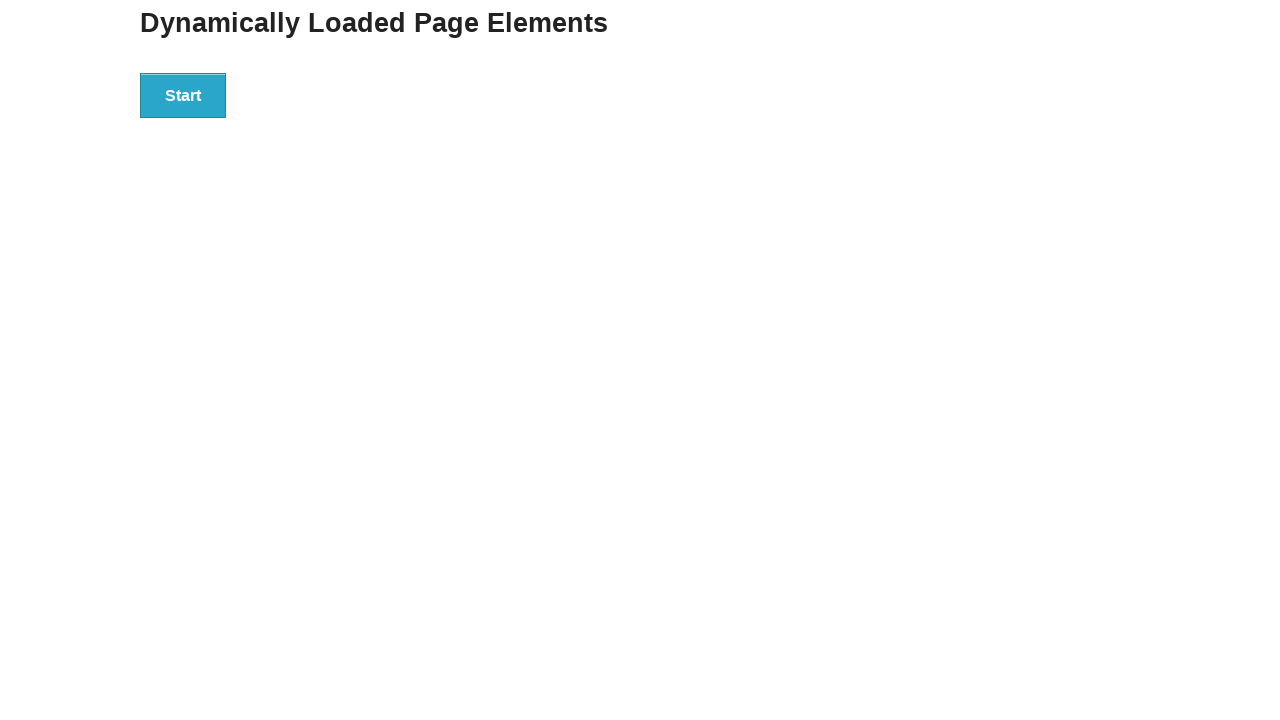

Clicked start button on dynamic loading page at (183, 95) on div#start>button
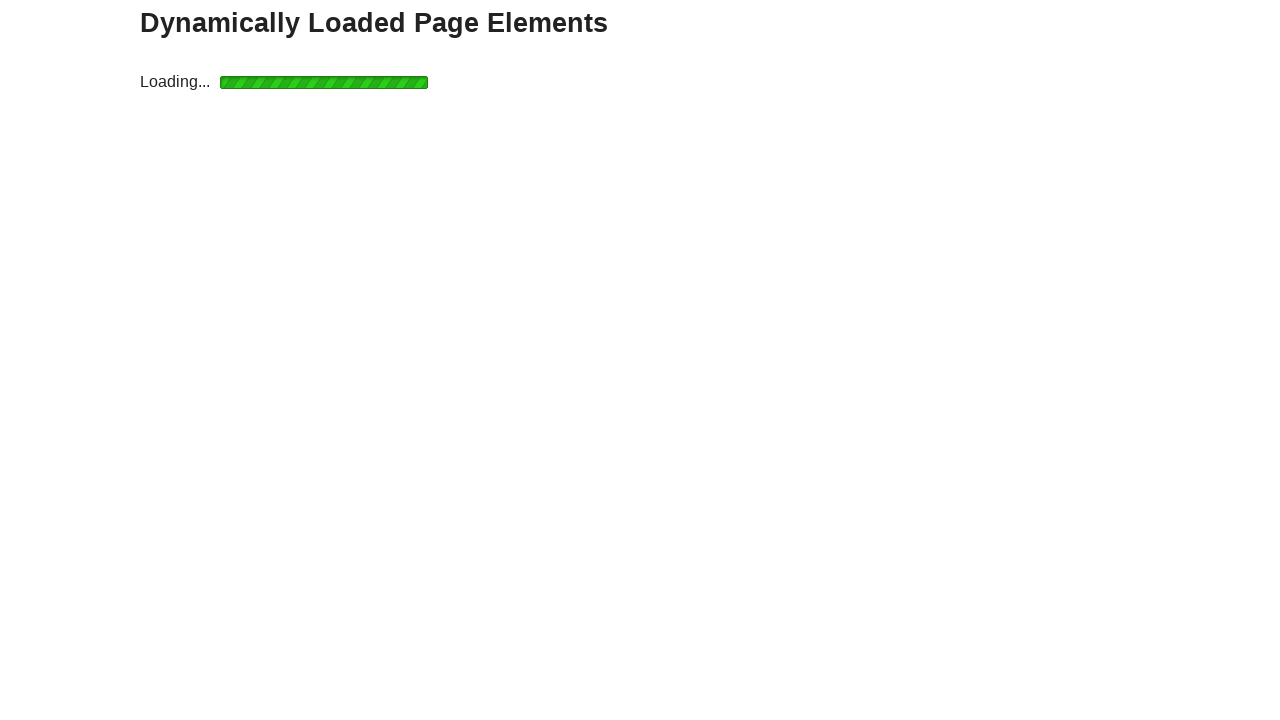

Waited for finish element to become visible
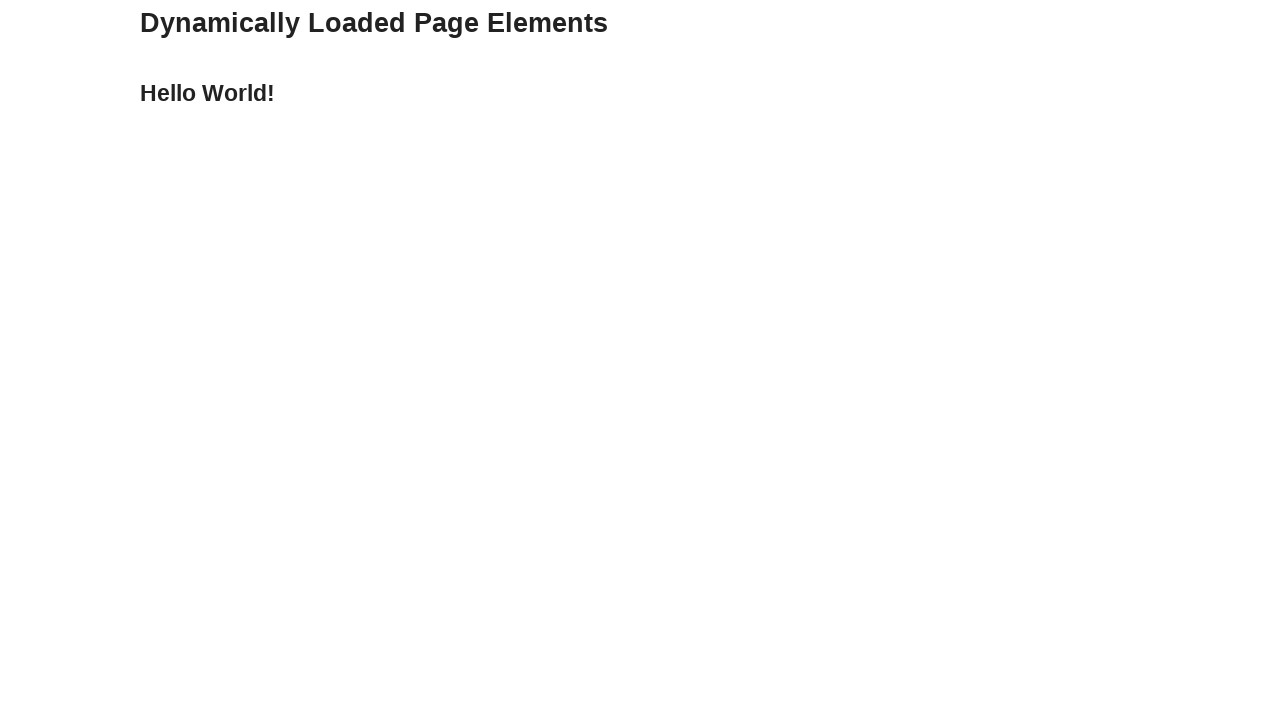

Verified that 'Hello World!' element is visible
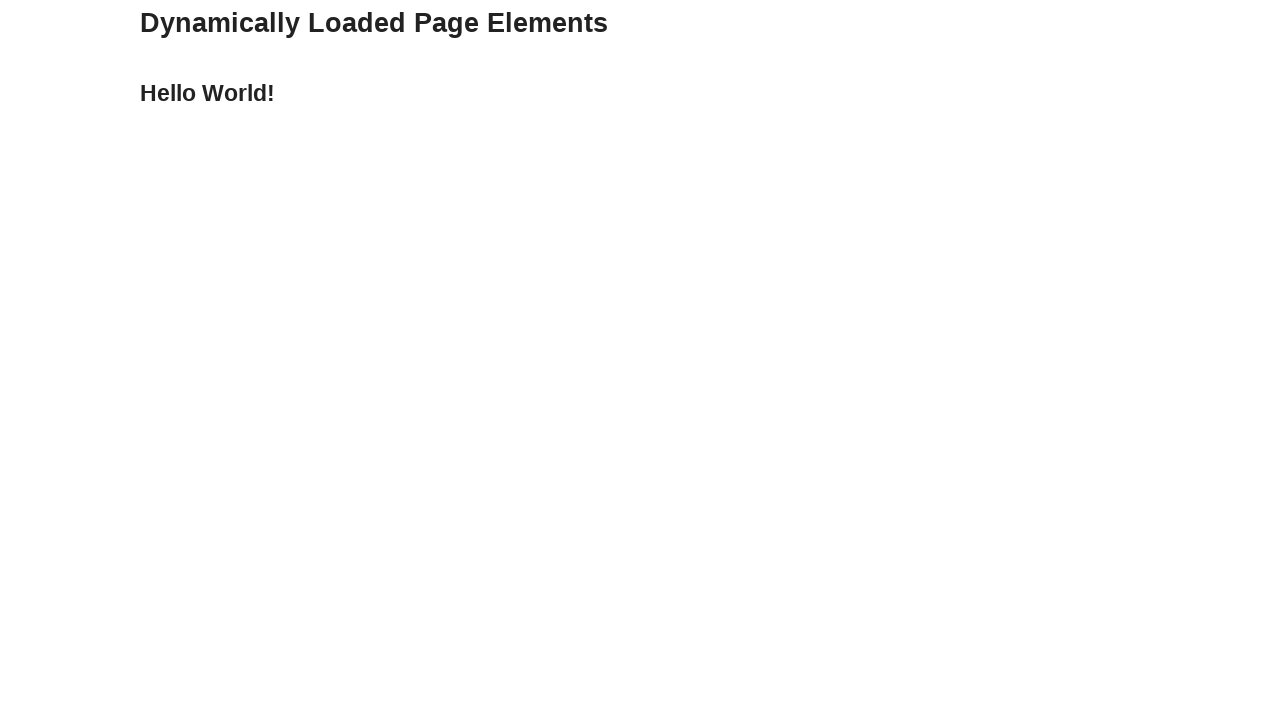

Verified that element text content equals 'Hello World!'
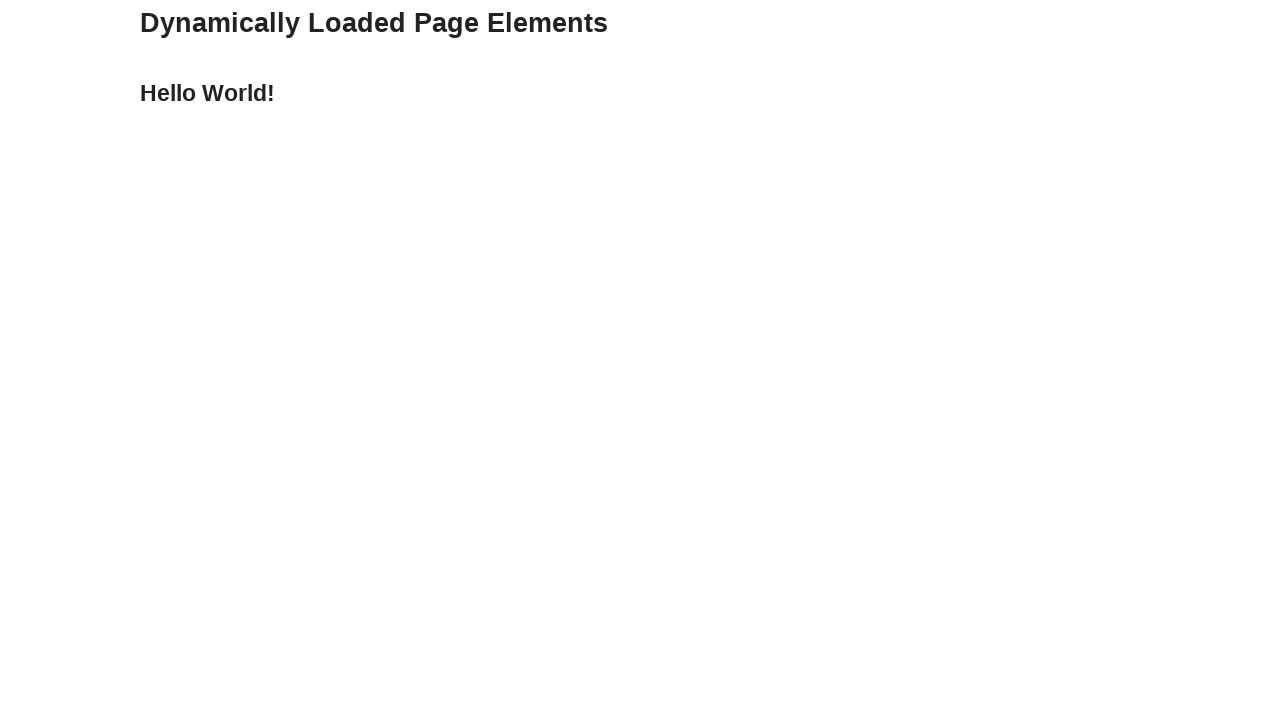

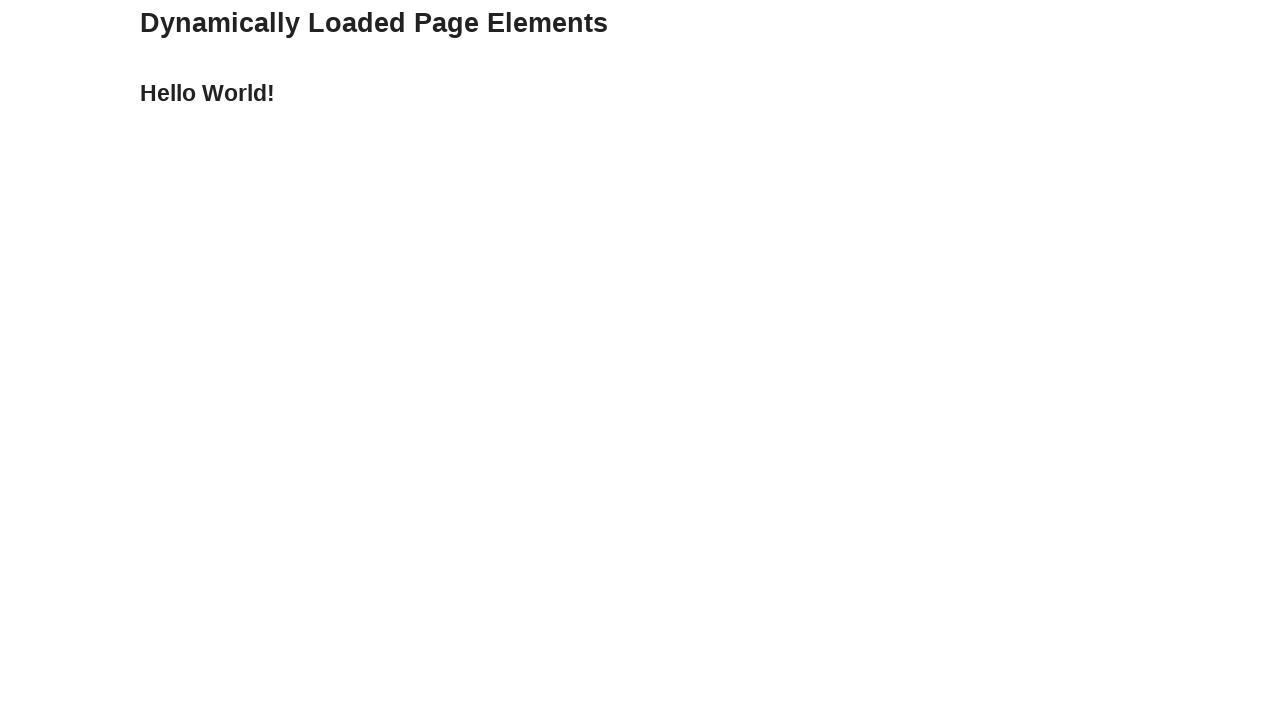